Tests double-clicking a button and verifying the double-click message appears

Starting URL: https://demoqa.com/buttons

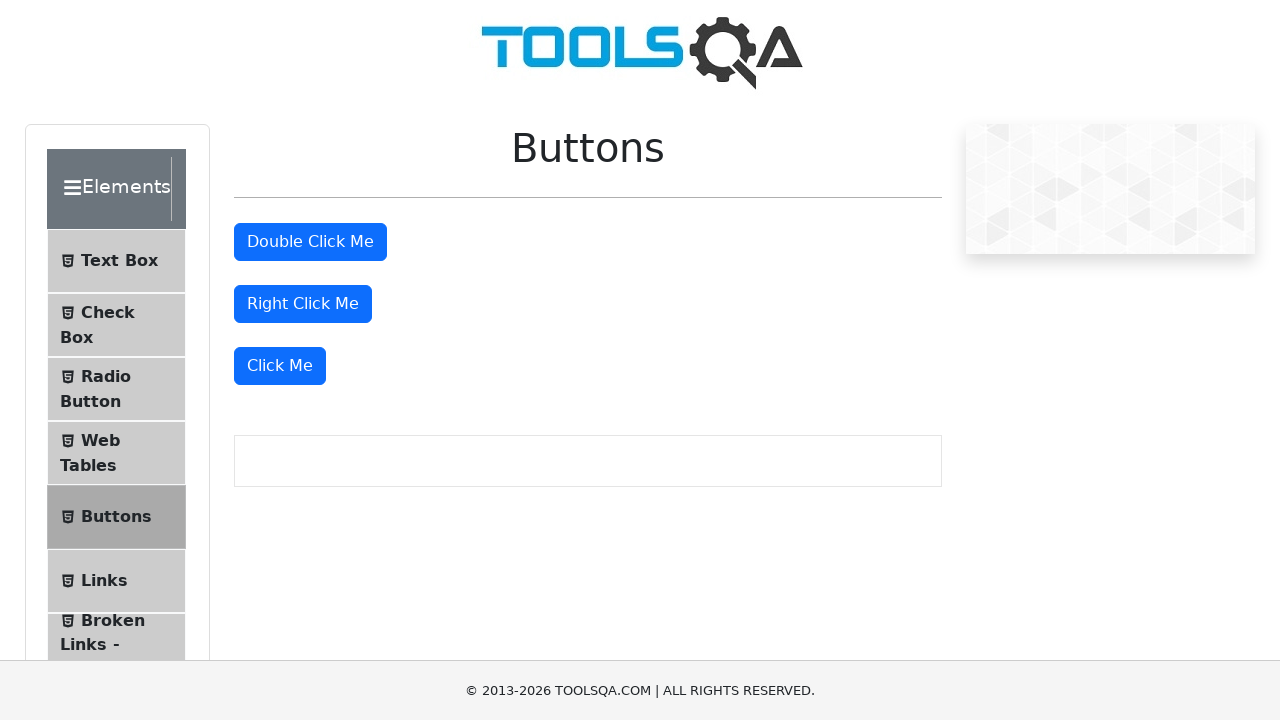

Navigated to https://demoqa.com/buttons
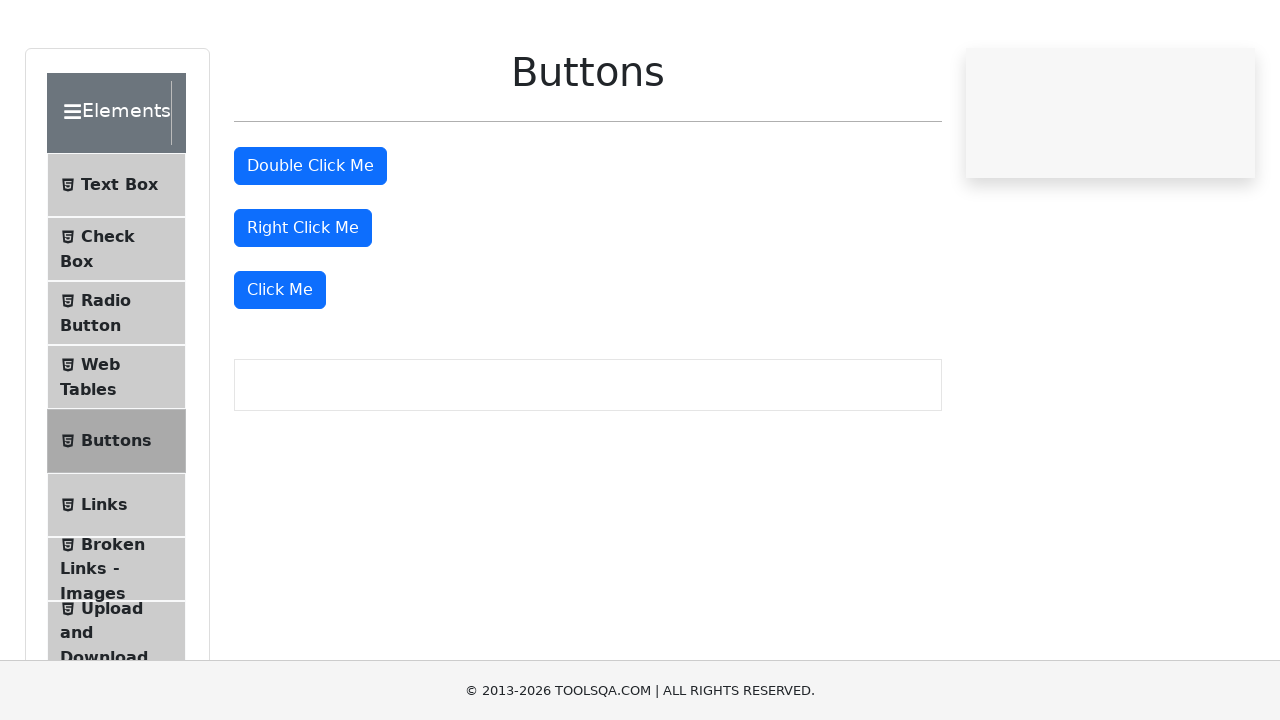

Double-clicked the button element at (310, 242) on #doubleClickBtn
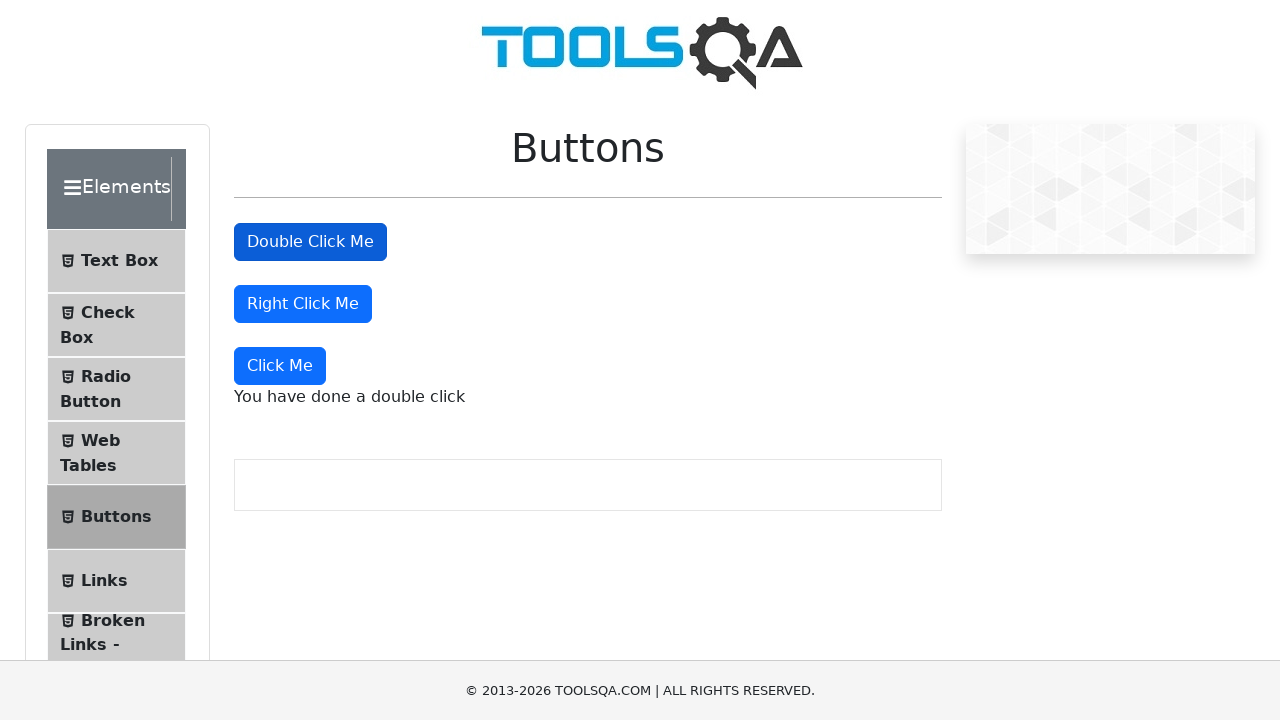

Double-click message appeared and is visible
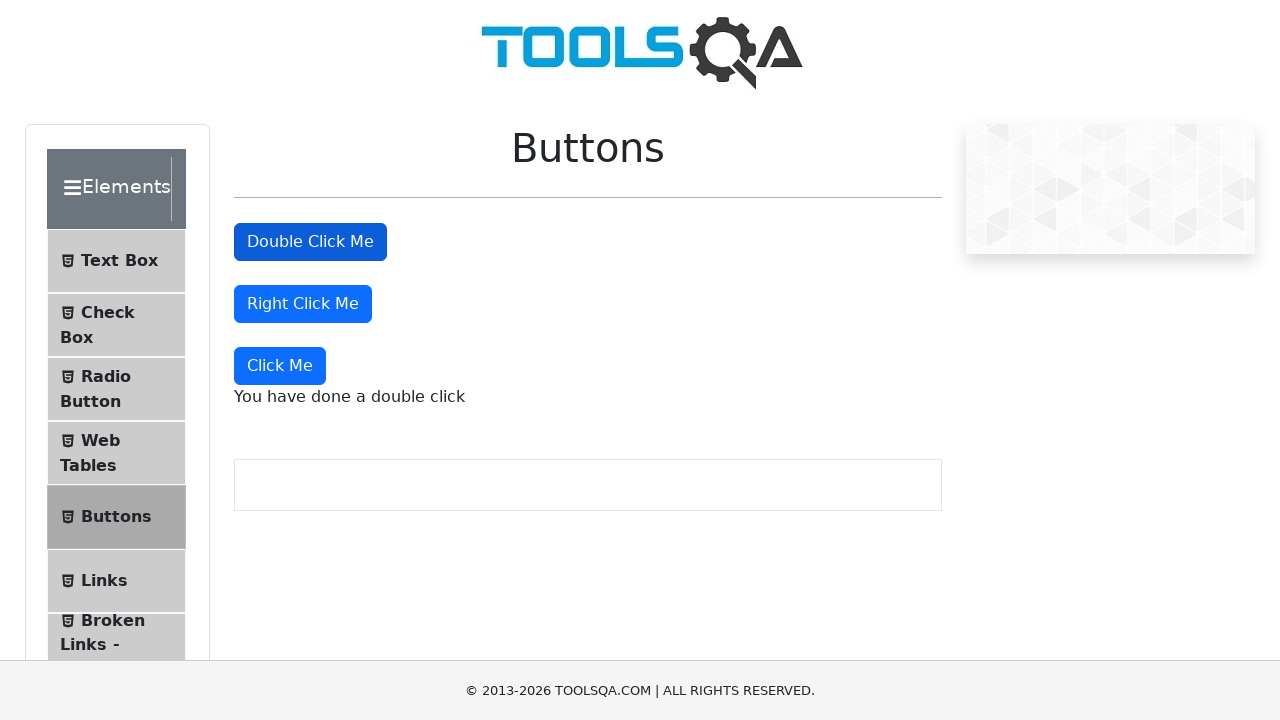

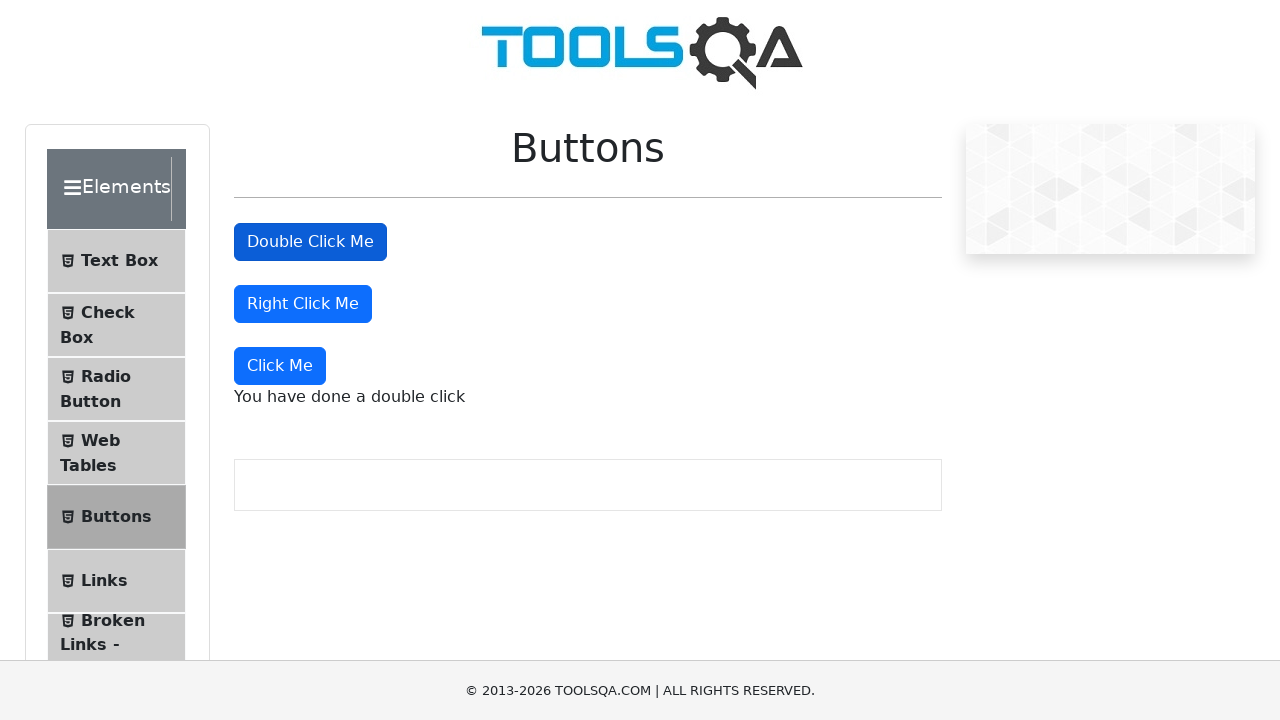